Tests opening a modal dialog and closing it by clicking the close button

Starting URL: https://formy-project.herokuapp.com/modal

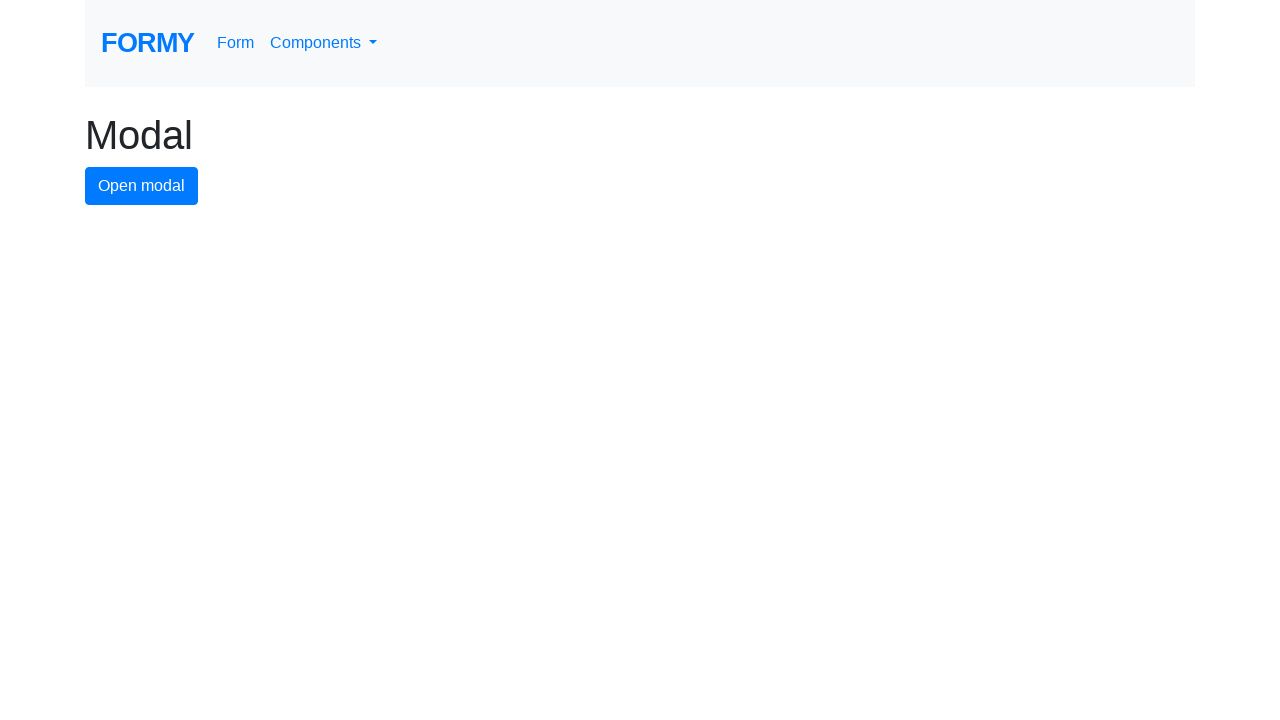

Clicked button to open modal dialog at (142, 186) on #modal-button
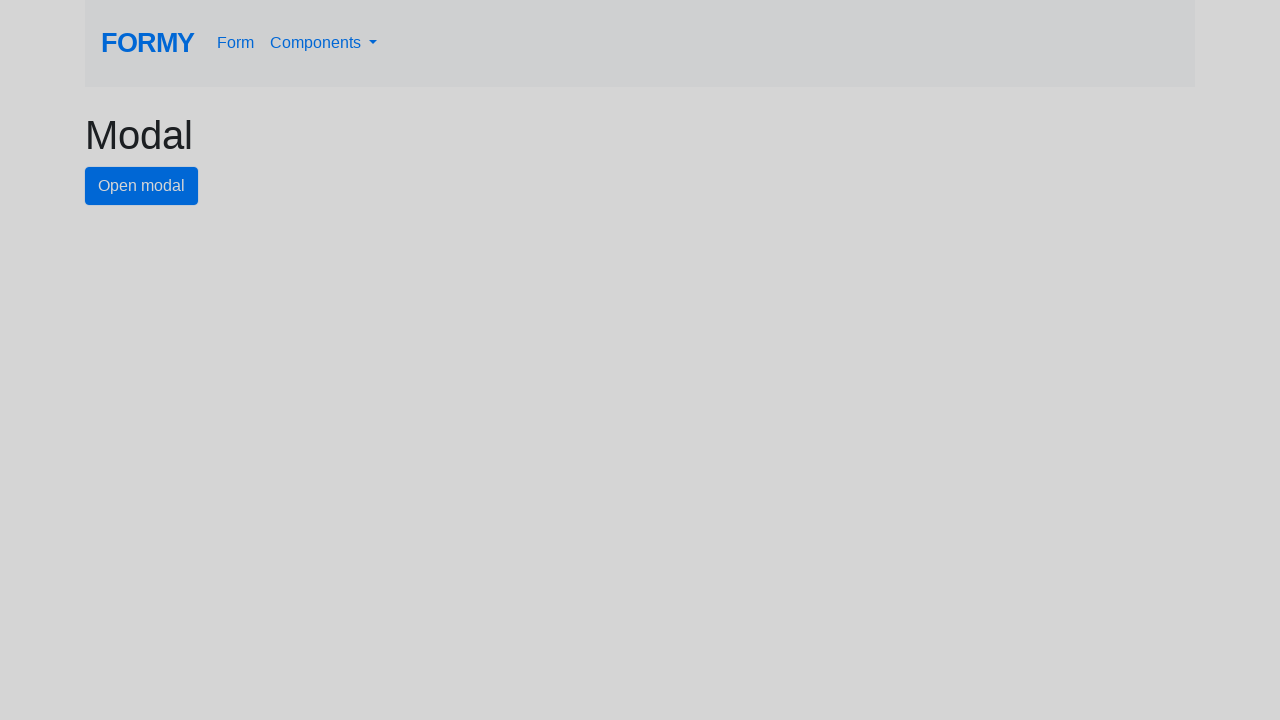

Modal dialog appeared and close button became visible
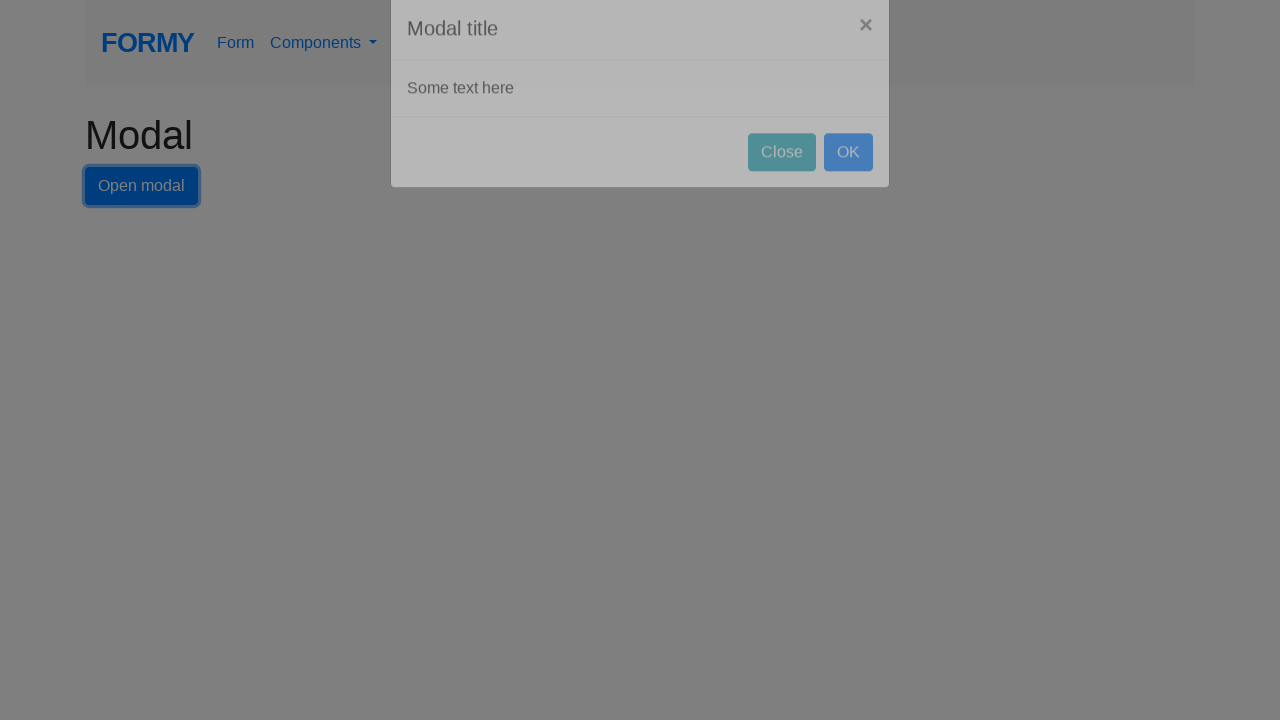

Clicked close button to dismiss modal dialog at (782, 184) on #close-button
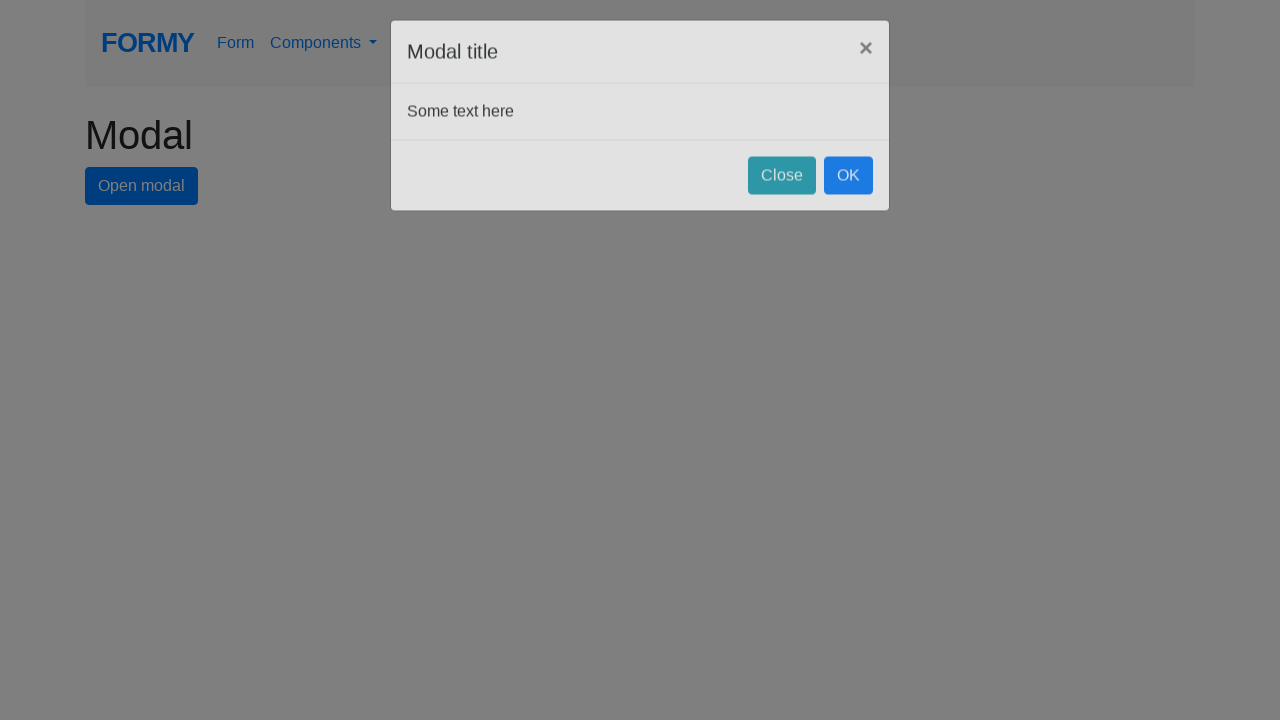

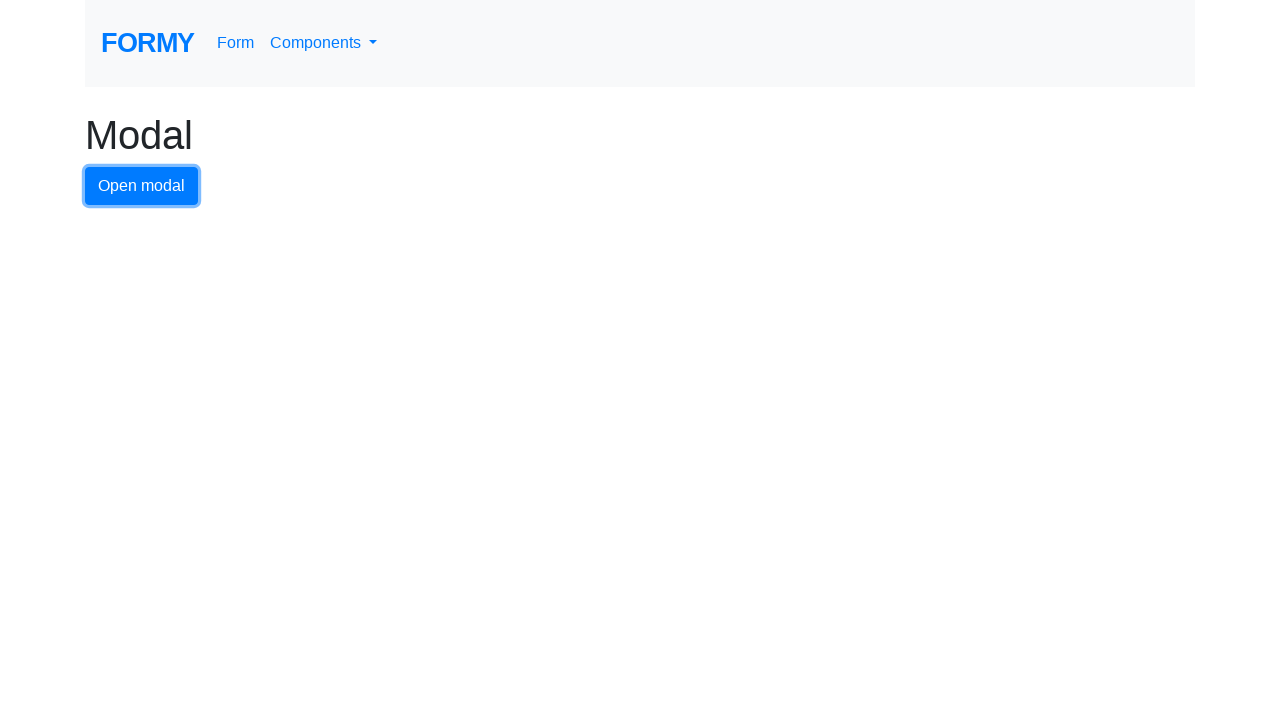